Tests handling of JavaScript prompt dialogs by clicking the prompt button, entering text into the prompt, and accepting it.

Starting URL: https://demoqa.com/alerts

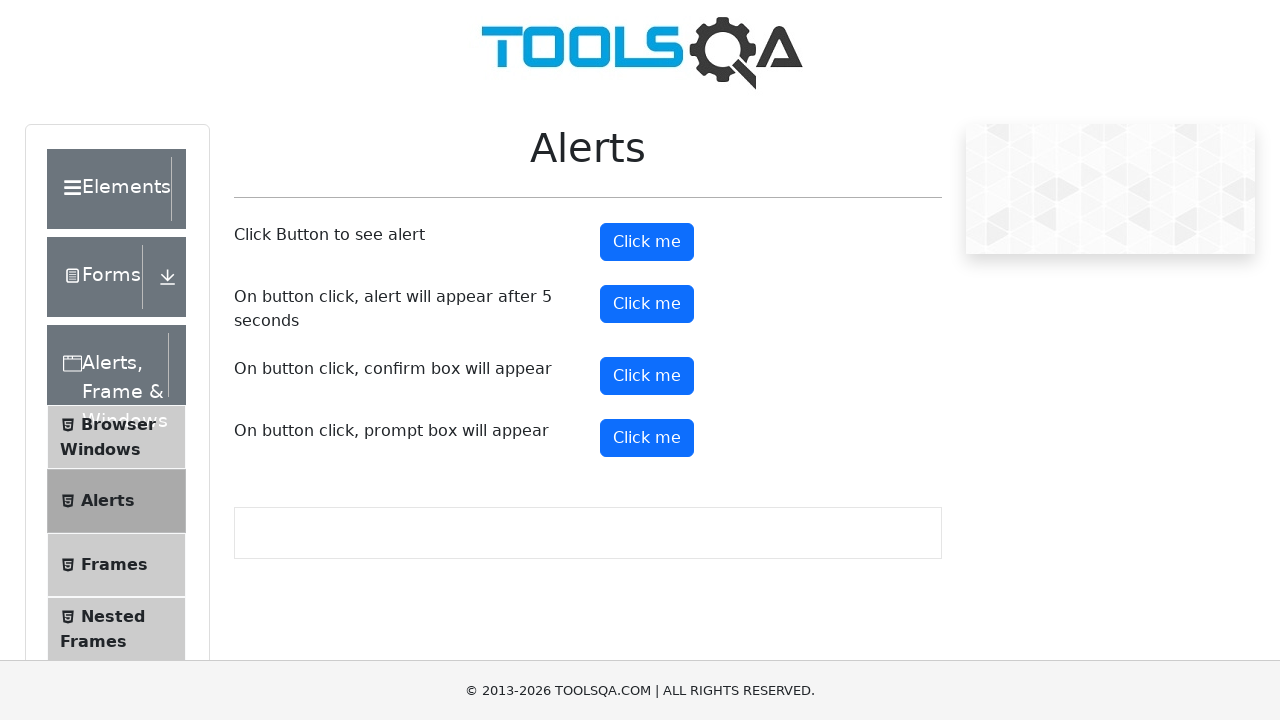

Set up dialog handler to accept prompt dialogs with text 'Sarah Johnson'
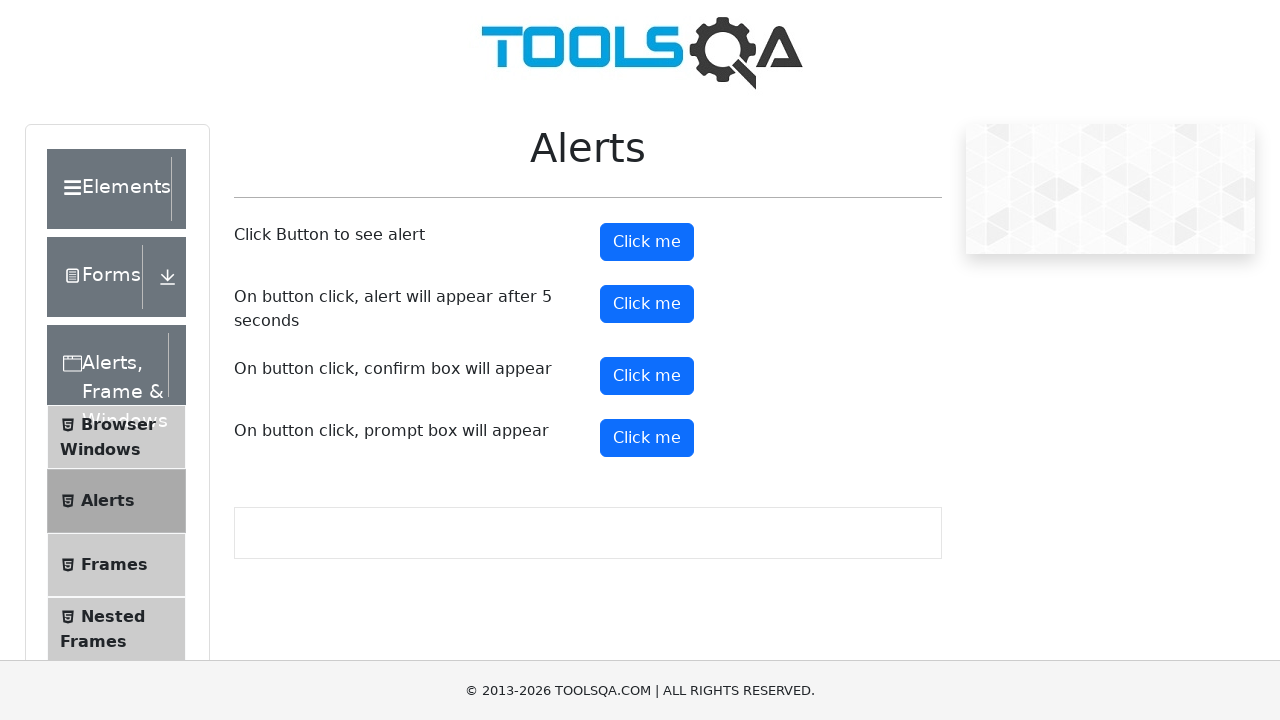

Clicked prompt button to trigger prompt dialog at (647, 438) on #promtButton
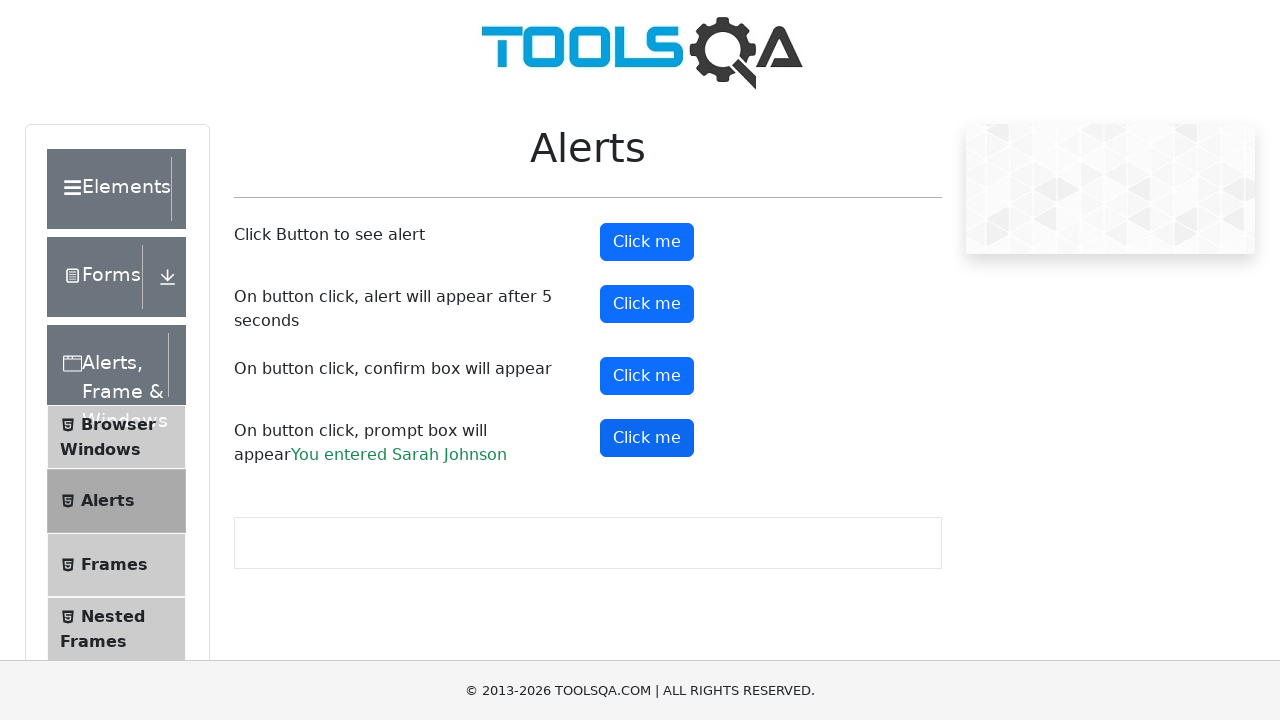

Prompt result element loaded after accepting dialog
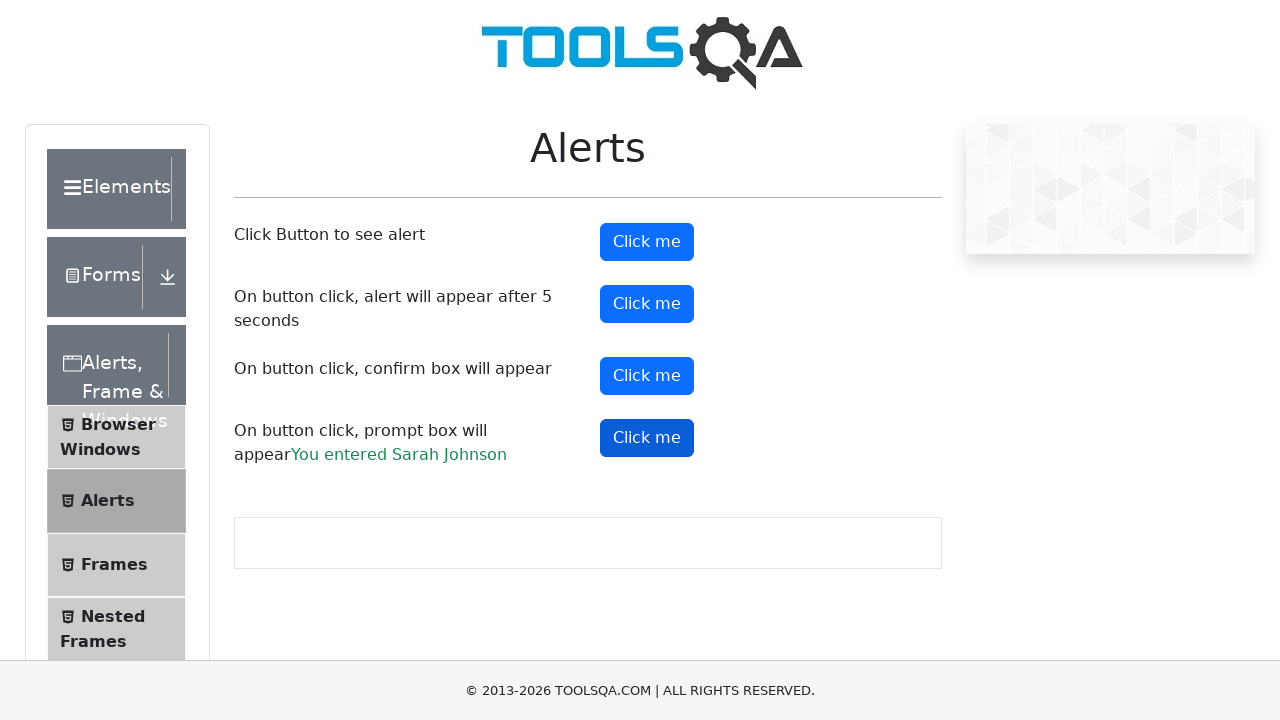

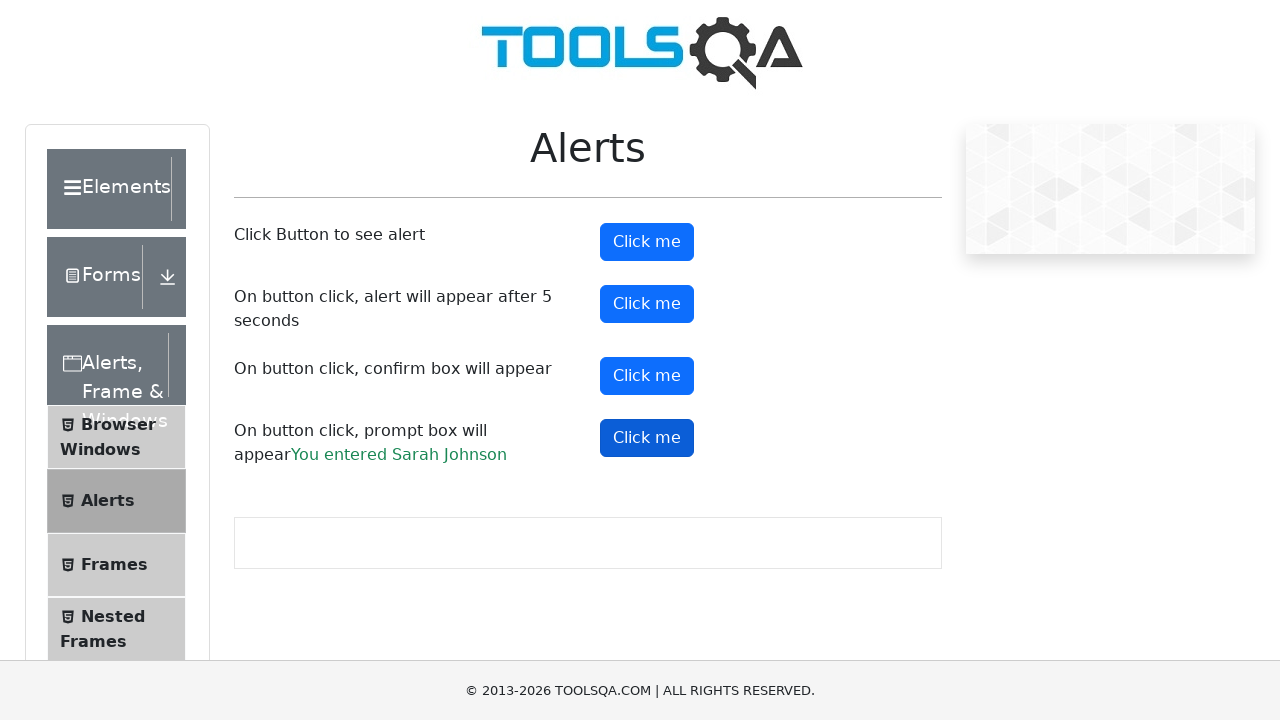